Verifies that the latest plugin version contains a follow,index robots meta tag

Starting URL: https://docs.konghq.com/hub/kong-inc/application-registration/

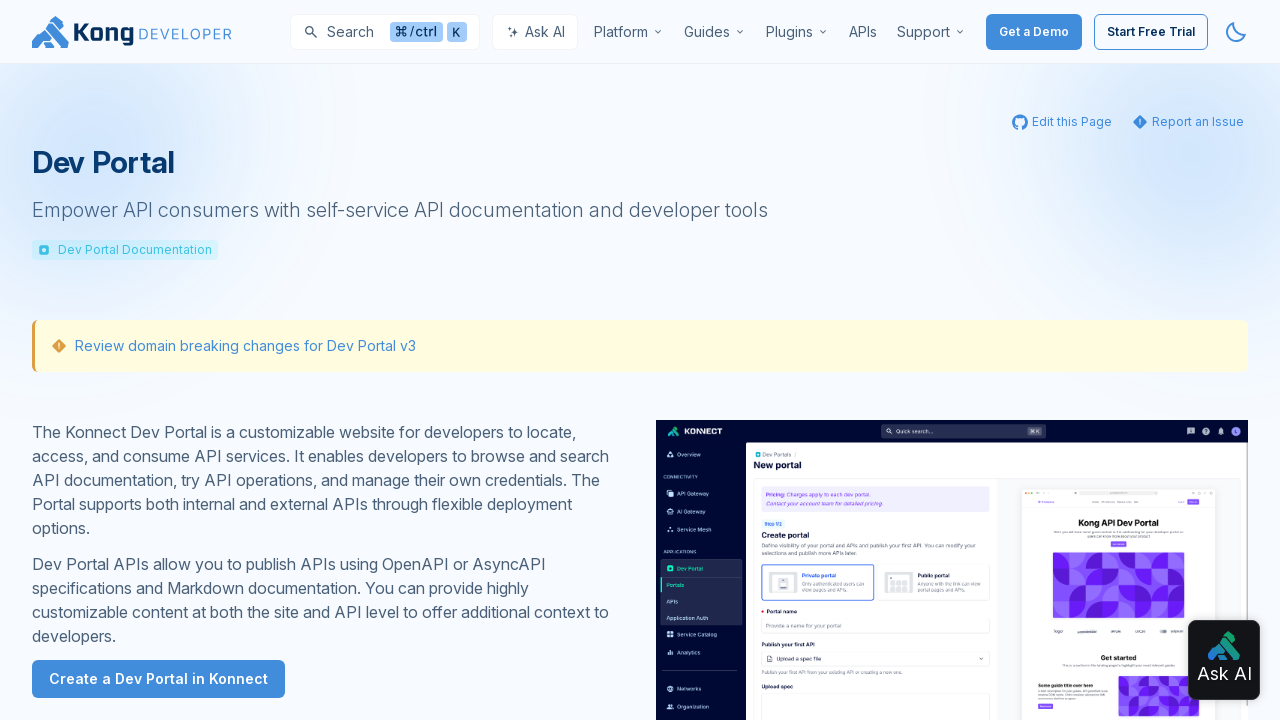

Located meta robots tag with 'follow,index' content
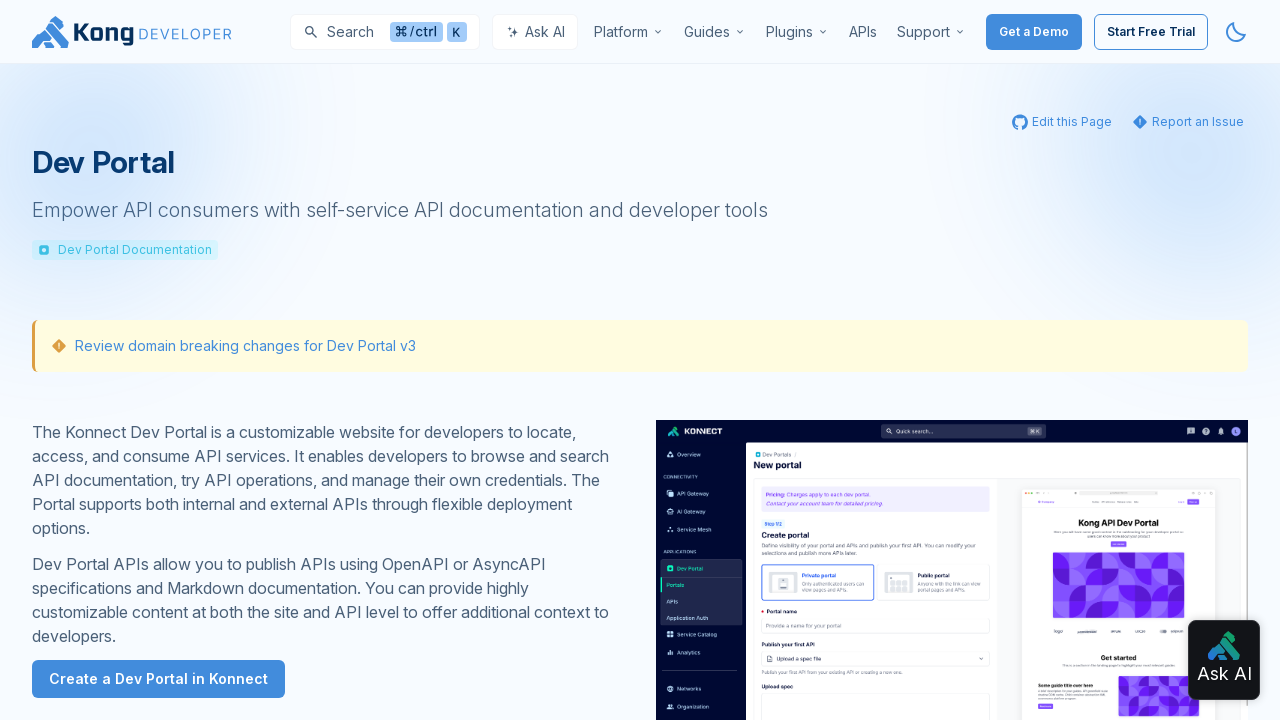

Verified that exactly one 'follow,index' robots meta tag exists on the latest plugin version page
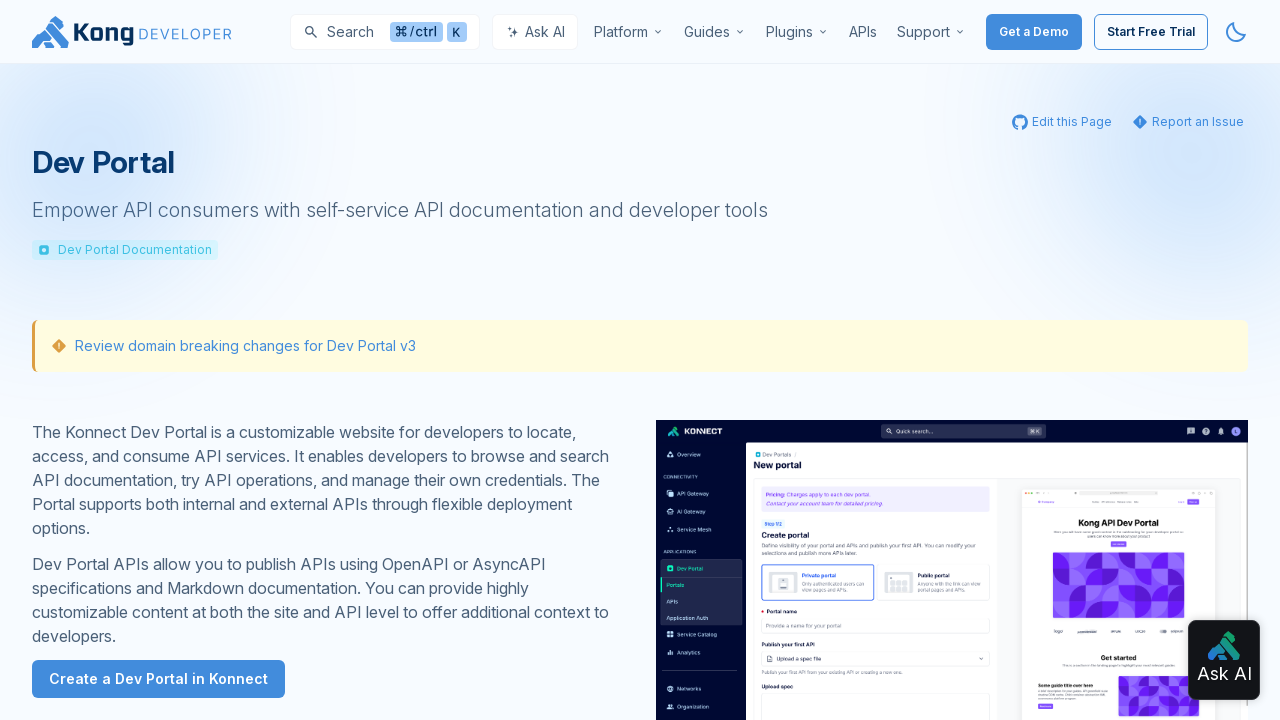

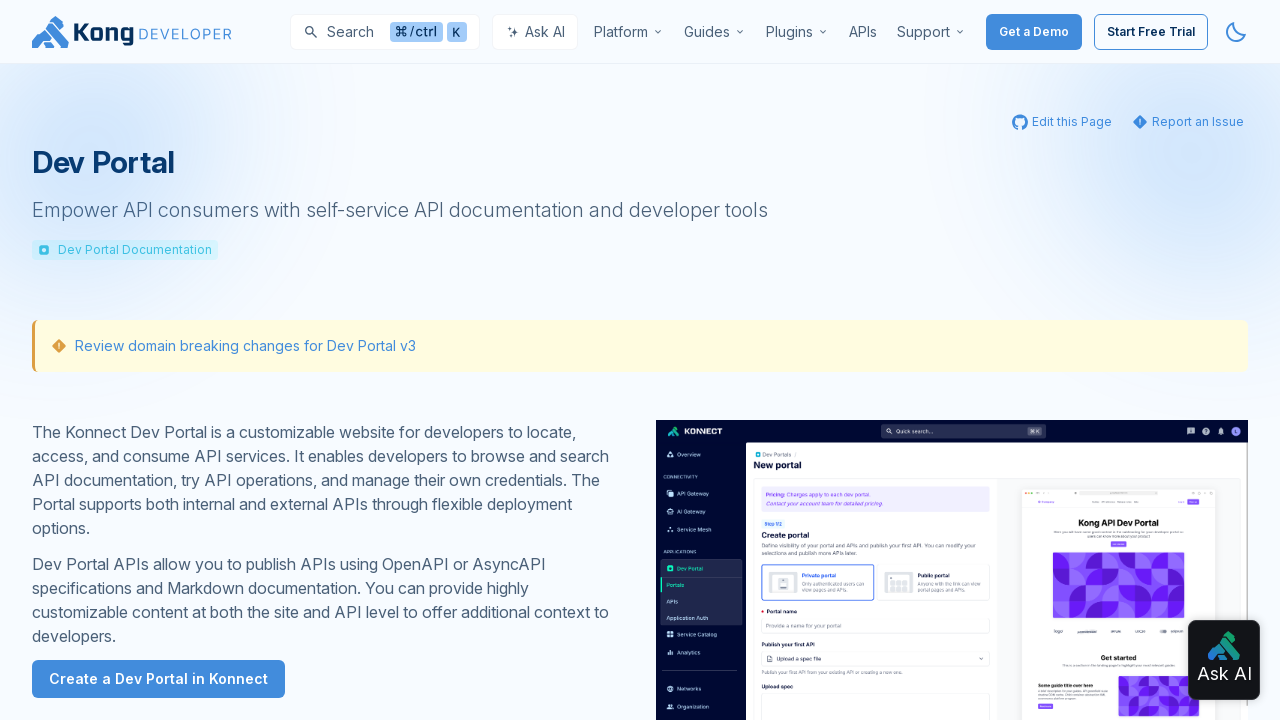